Tests that clicking Clear completed removes all completed items

Starting URL: https://demo.playwright.dev/todomvc

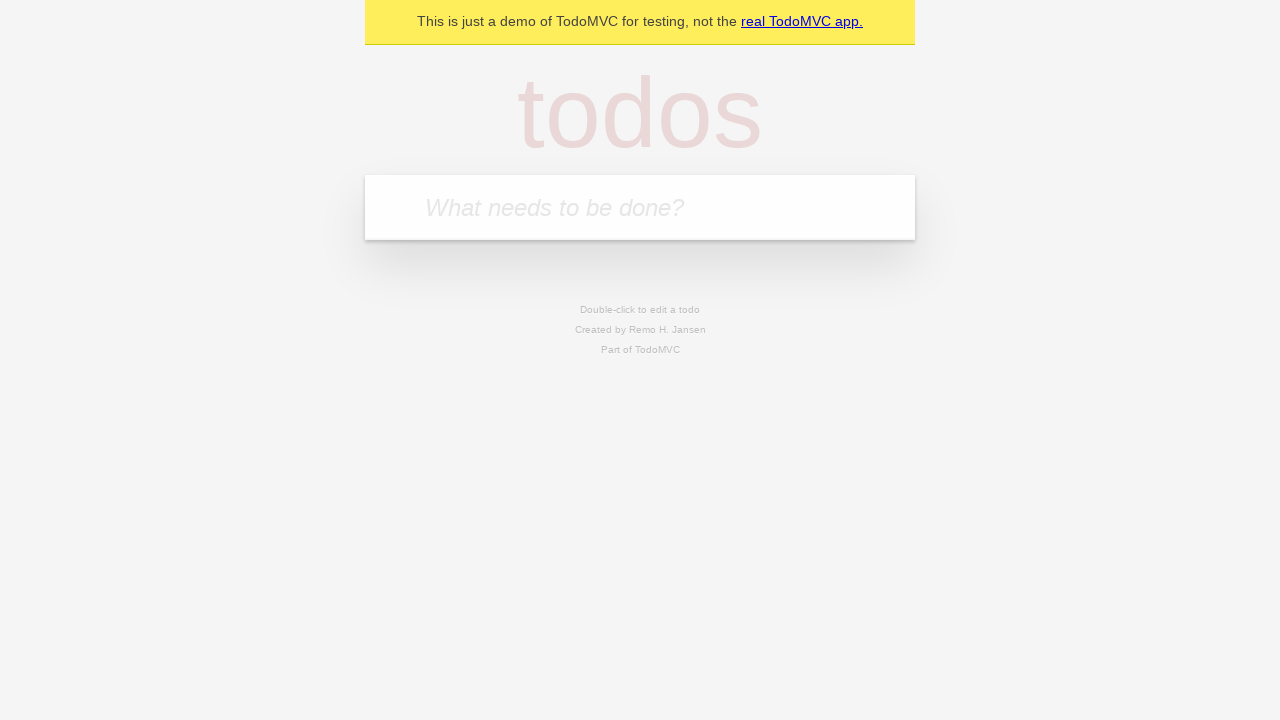

Filled todo input with 'buy some cheese' on internal:attr=[placeholder="What needs to be done?"i]
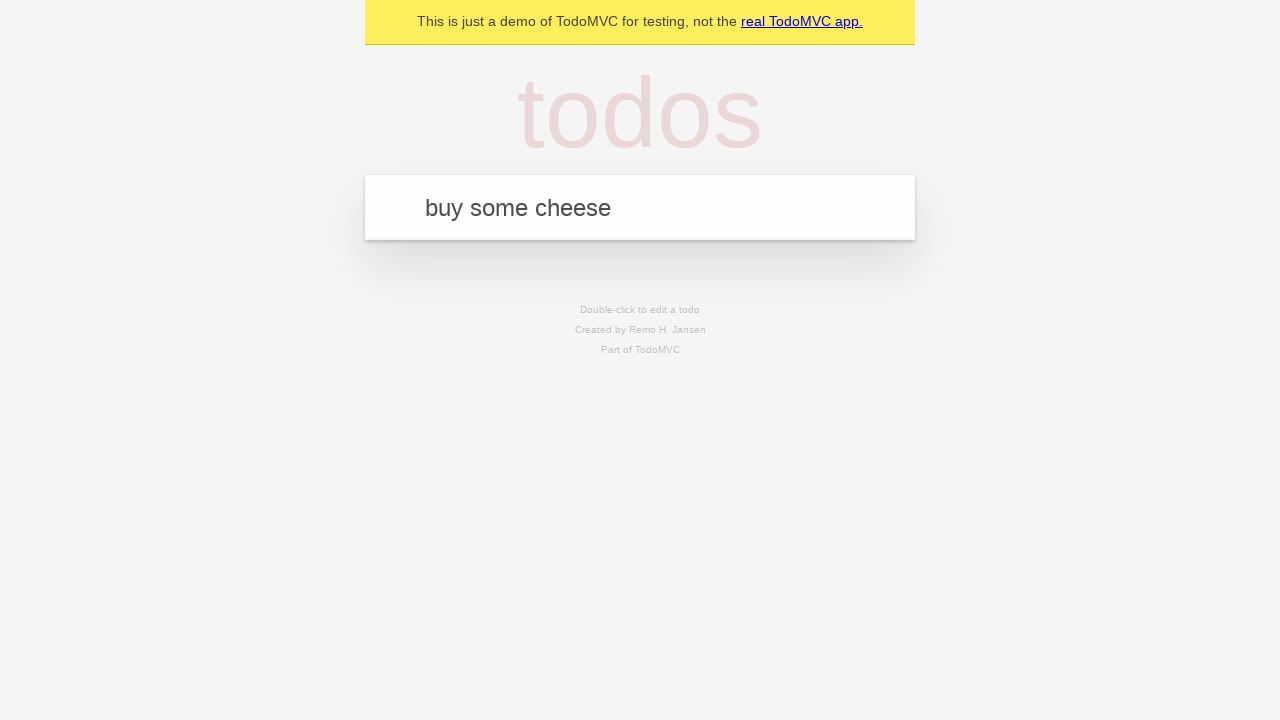

Pressed Enter to add 'buy some cheese' to the todo list on internal:attr=[placeholder="What needs to be done?"i]
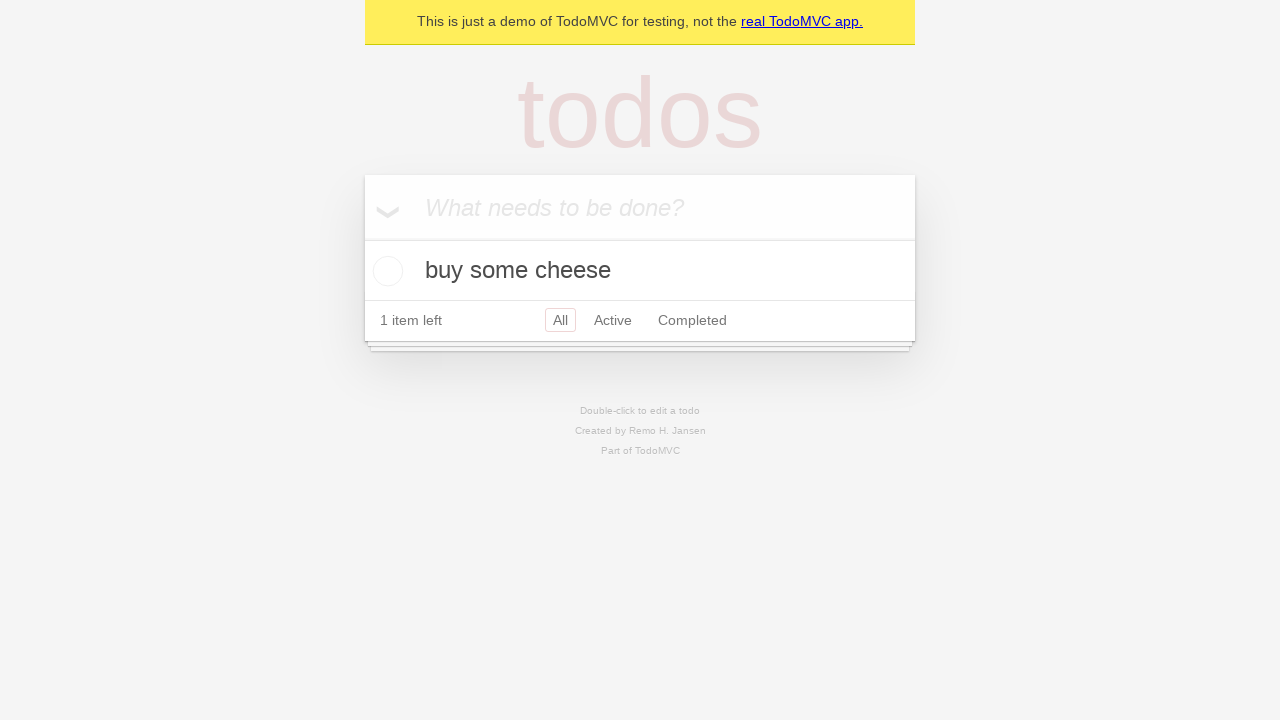

Filled todo input with 'feed the cat' on internal:attr=[placeholder="What needs to be done?"i]
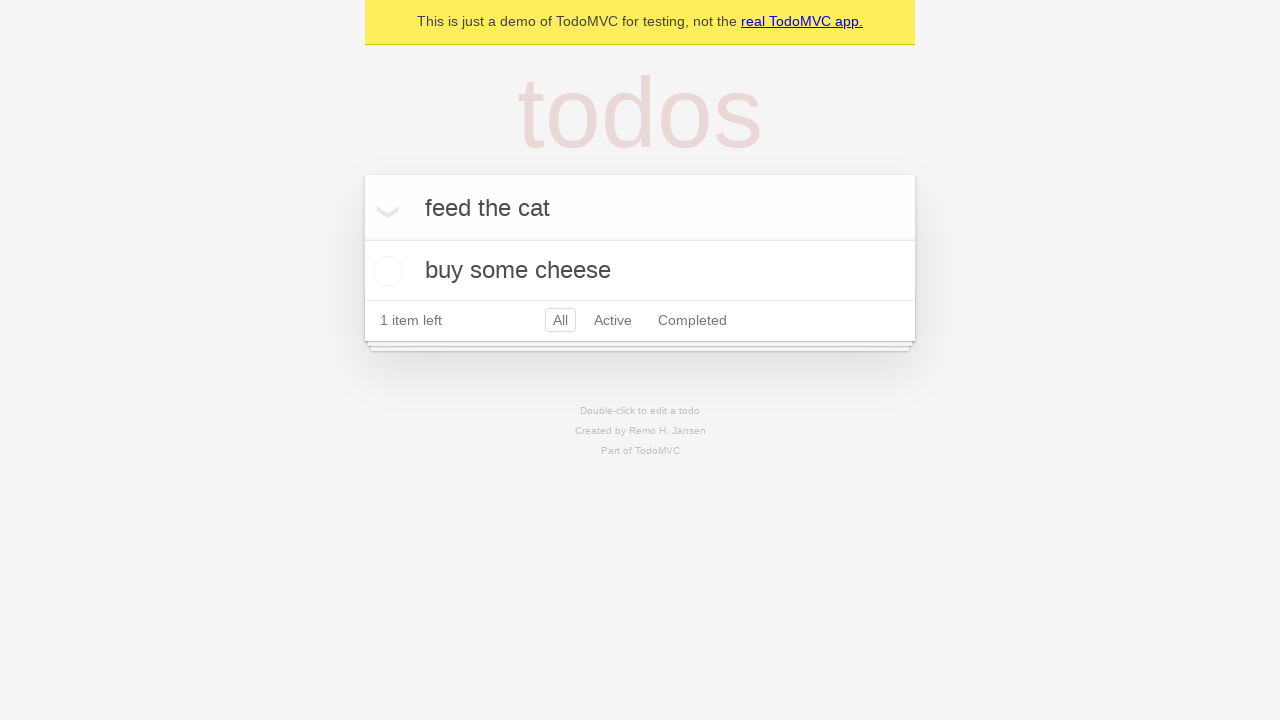

Pressed Enter to add 'feed the cat' to the todo list on internal:attr=[placeholder="What needs to be done?"i]
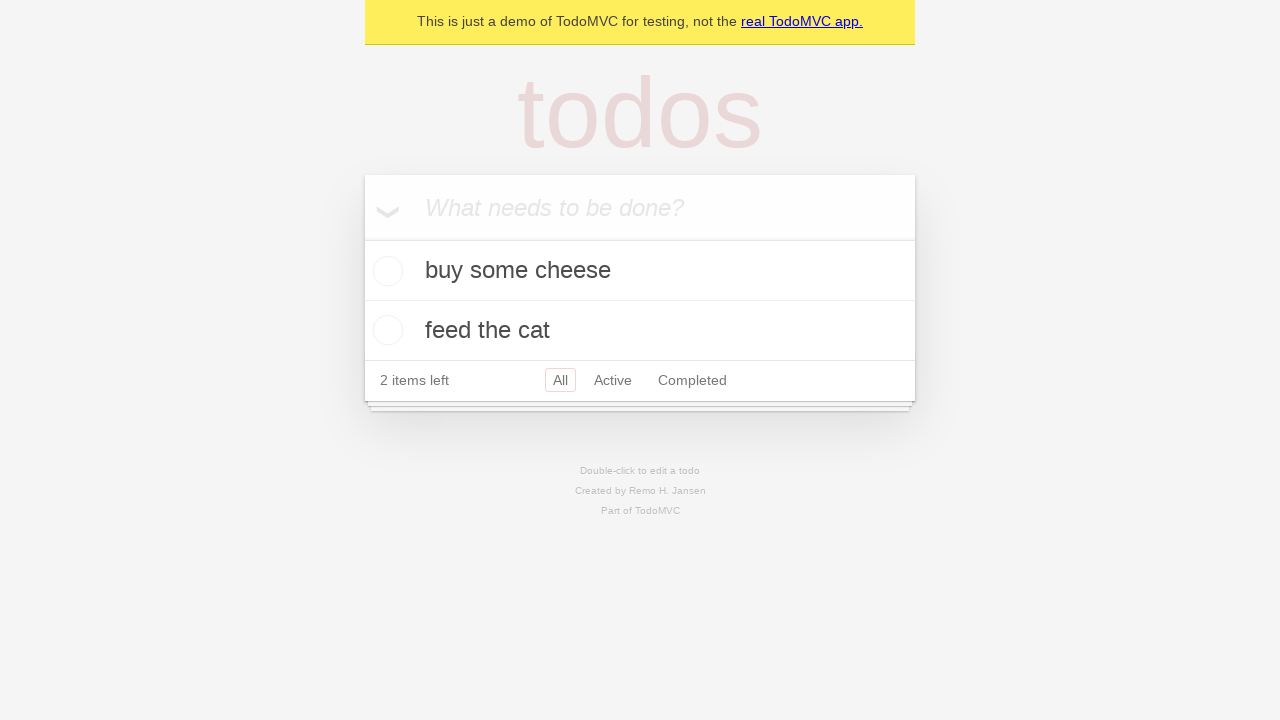

Filled todo input with 'book a doctors appointment' on internal:attr=[placeholder="What needs to be done?"i]
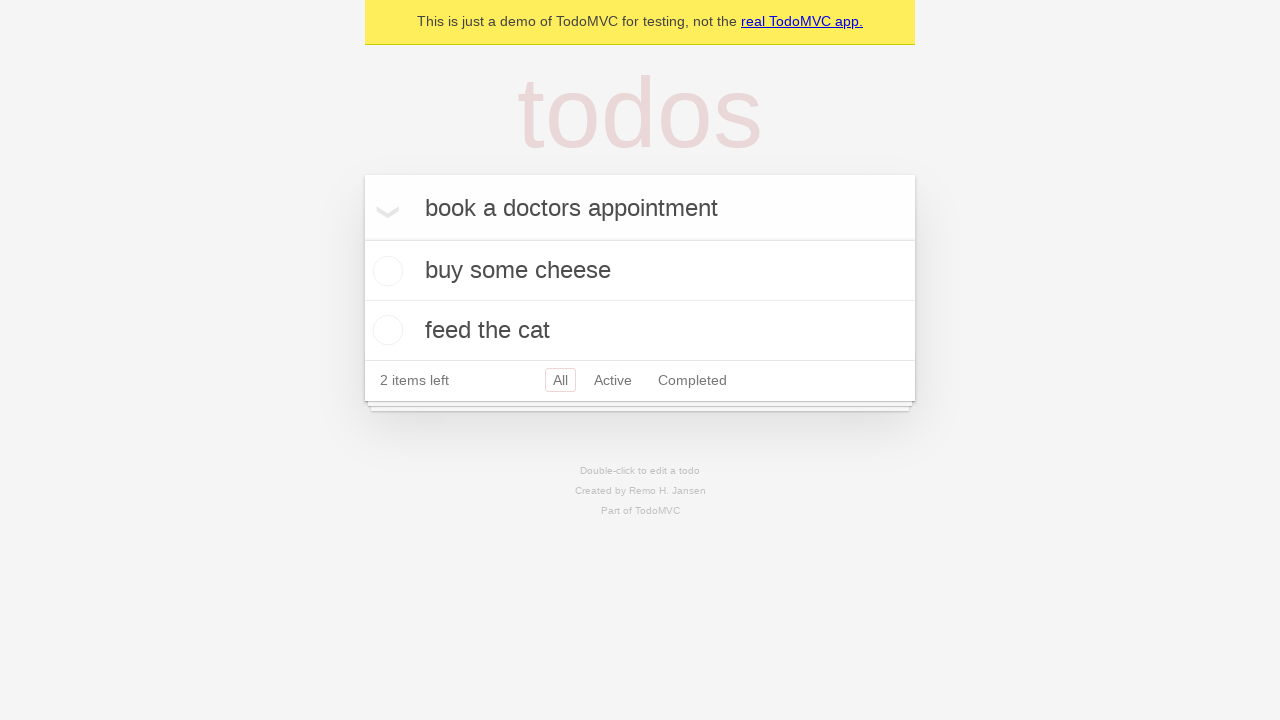

Pressed Enter to add 'book a doctors appointment' to the todo list on internal:attr=[placeholder="What needs to be done?"i]
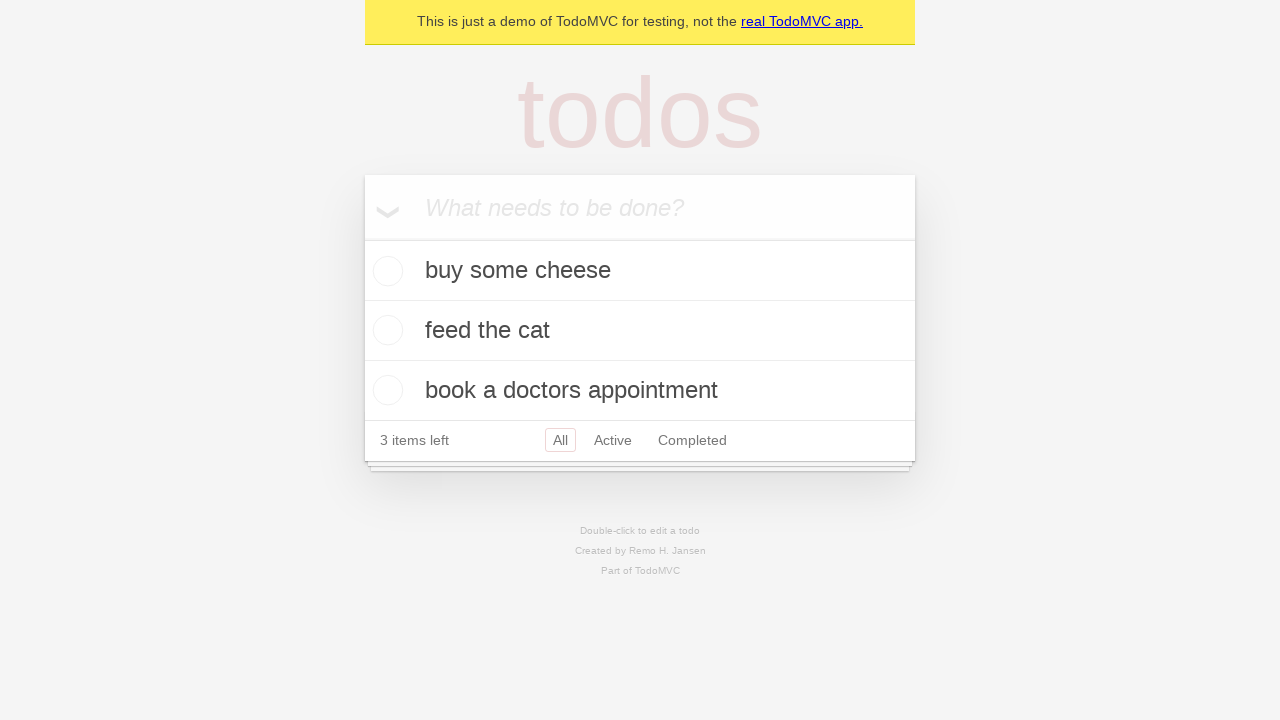

Waited for all 3 todo items to be loaded
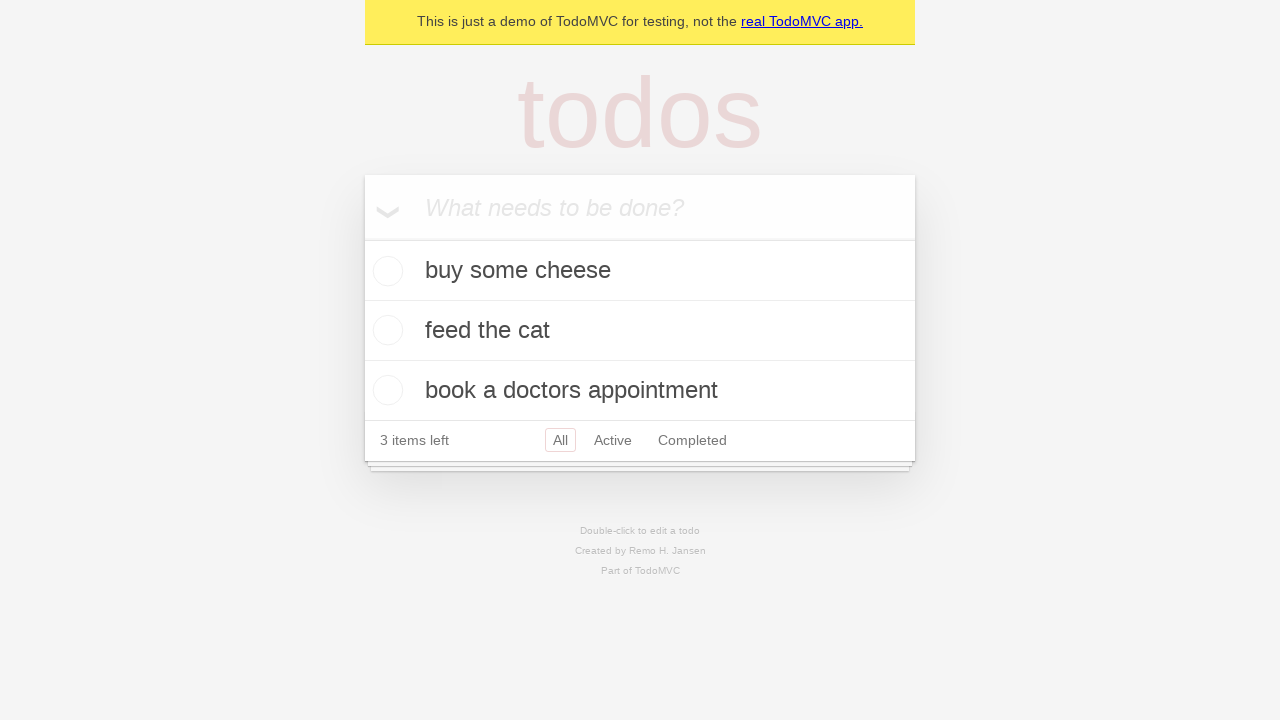

Checked the second todo item checkbox to mark it as completed at (385, 330) on internal:testid=[data-testid="todo-item"s] >> nth=1 >> internal:role=checkbox
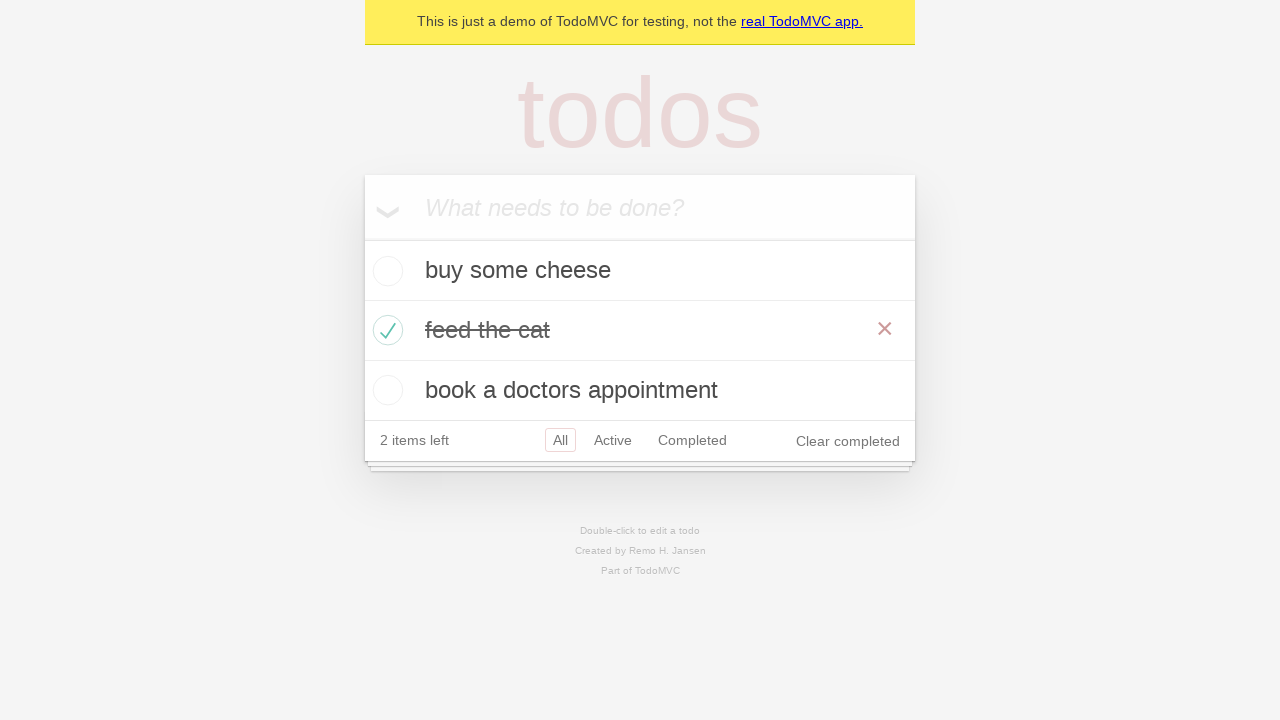

Clicked 'Clear completed' button to remove completed items at (848, 441) on internal:role=button[name="Clear completed"i]
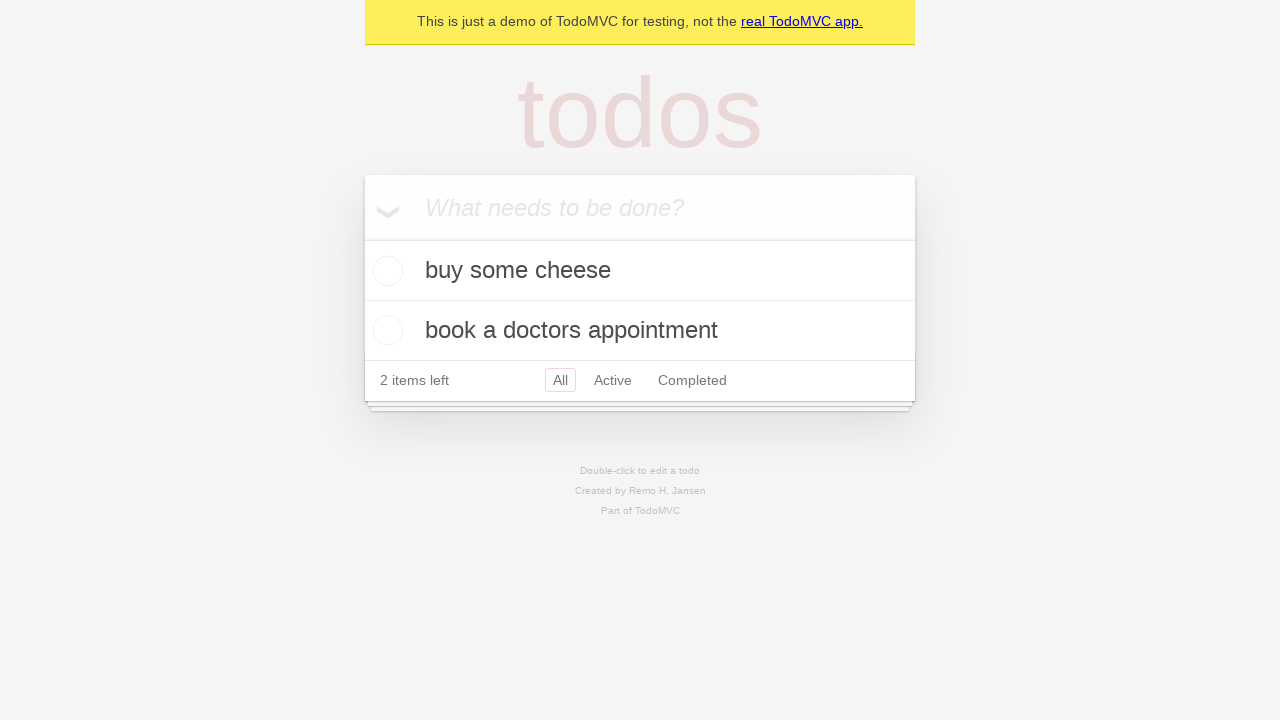

Waited for completed item to be removed, confirming 2 remaining items
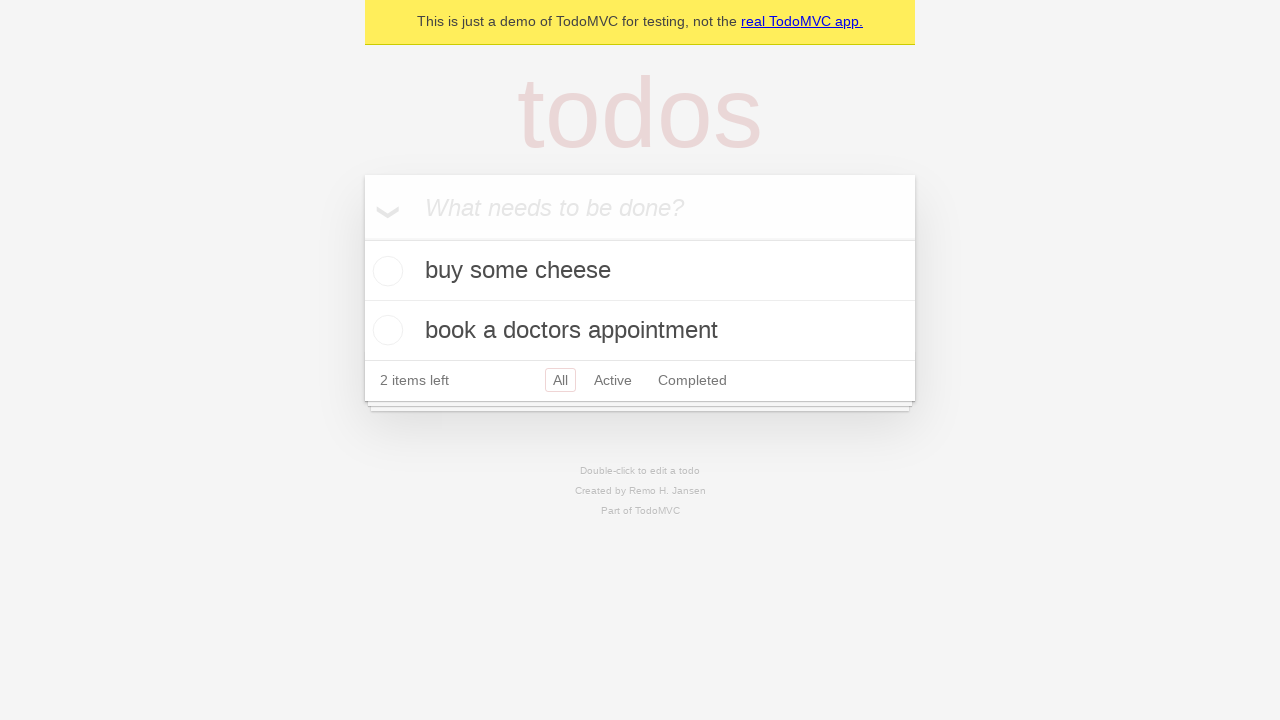

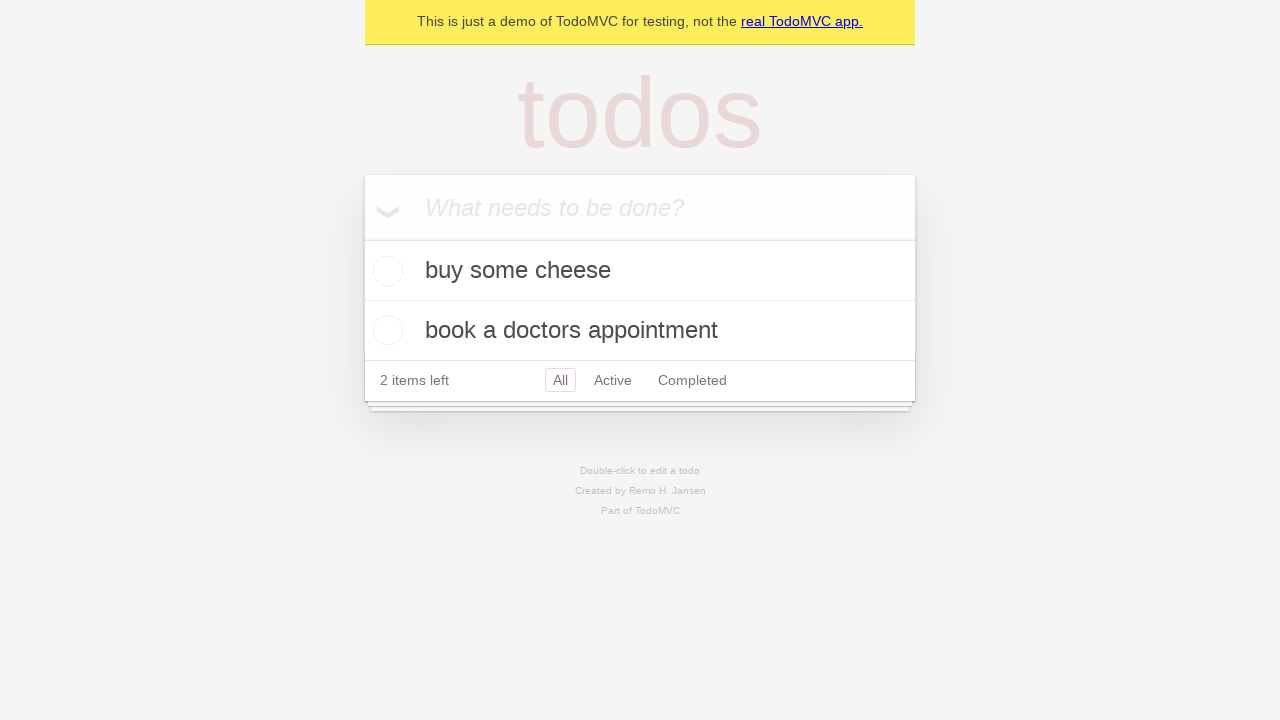